Tests that new todo items are appended to the bottom of the list by creating 3 items and verifying the count

Starting URL: https://demo.playwright.dev/todomvc

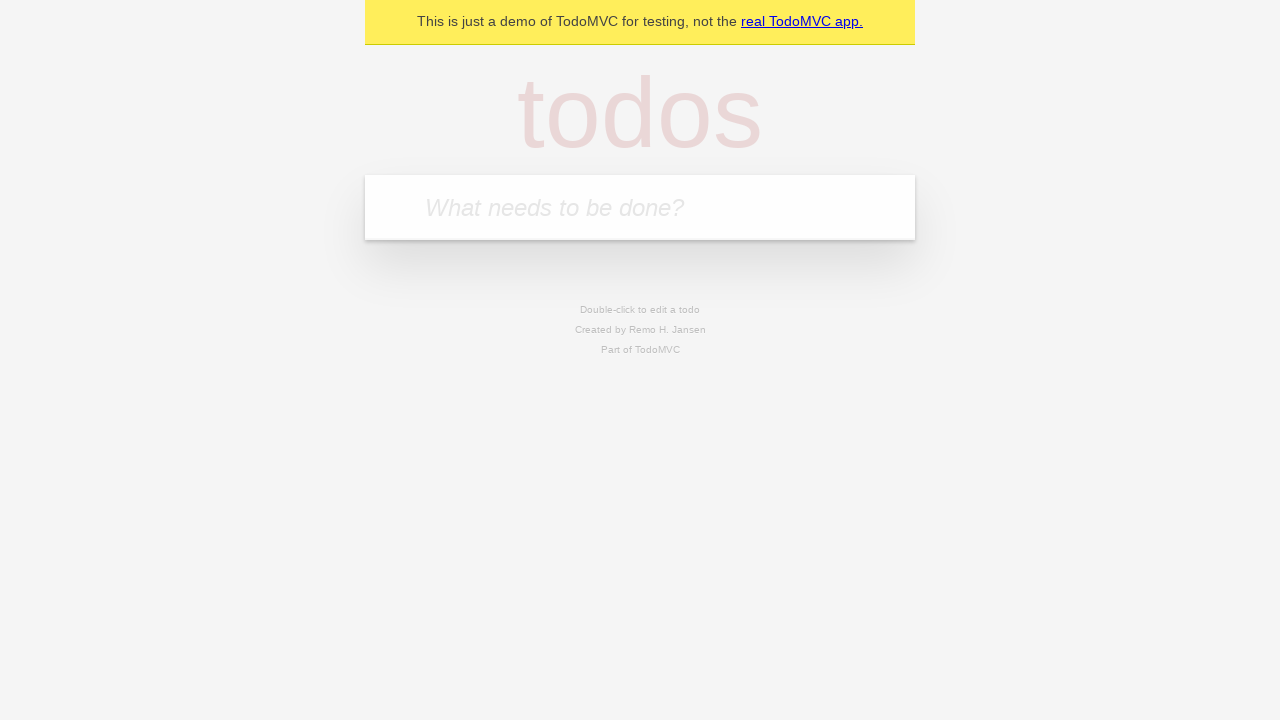

Located the todo input field
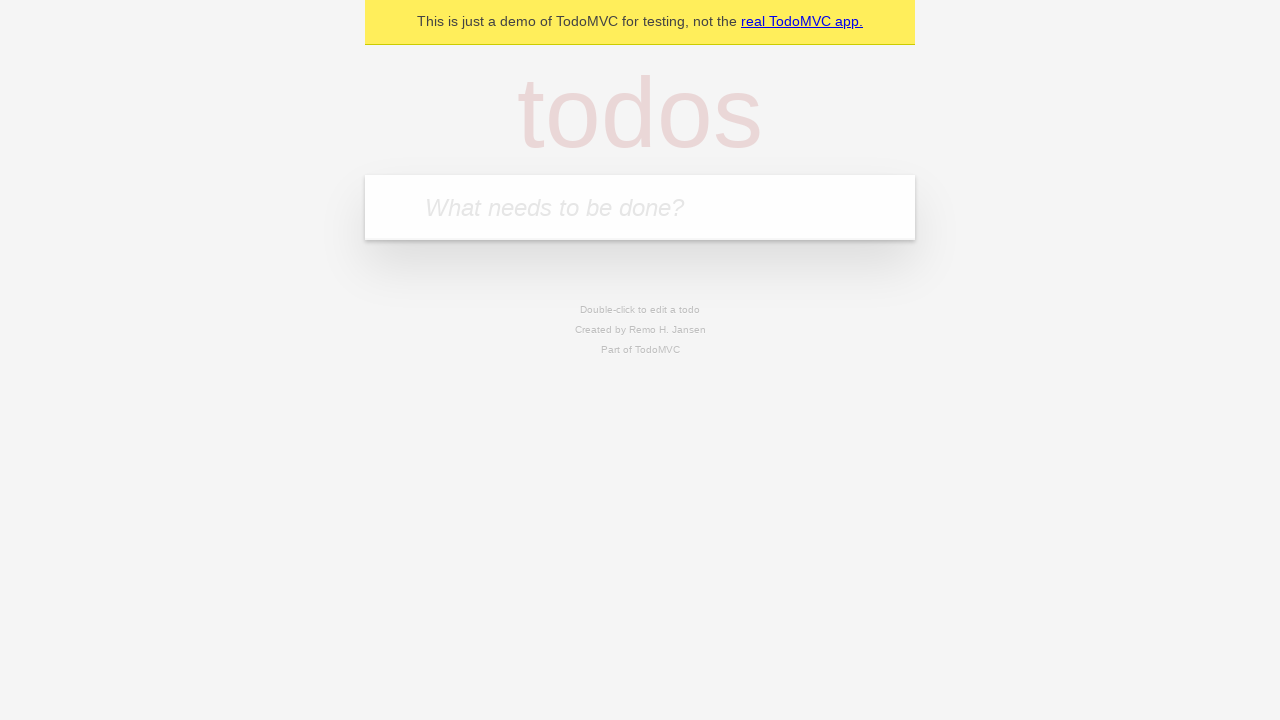

Filled todo input with 'buy some cheese' on internal:attr=[placeholder="What needs to be done?"i]
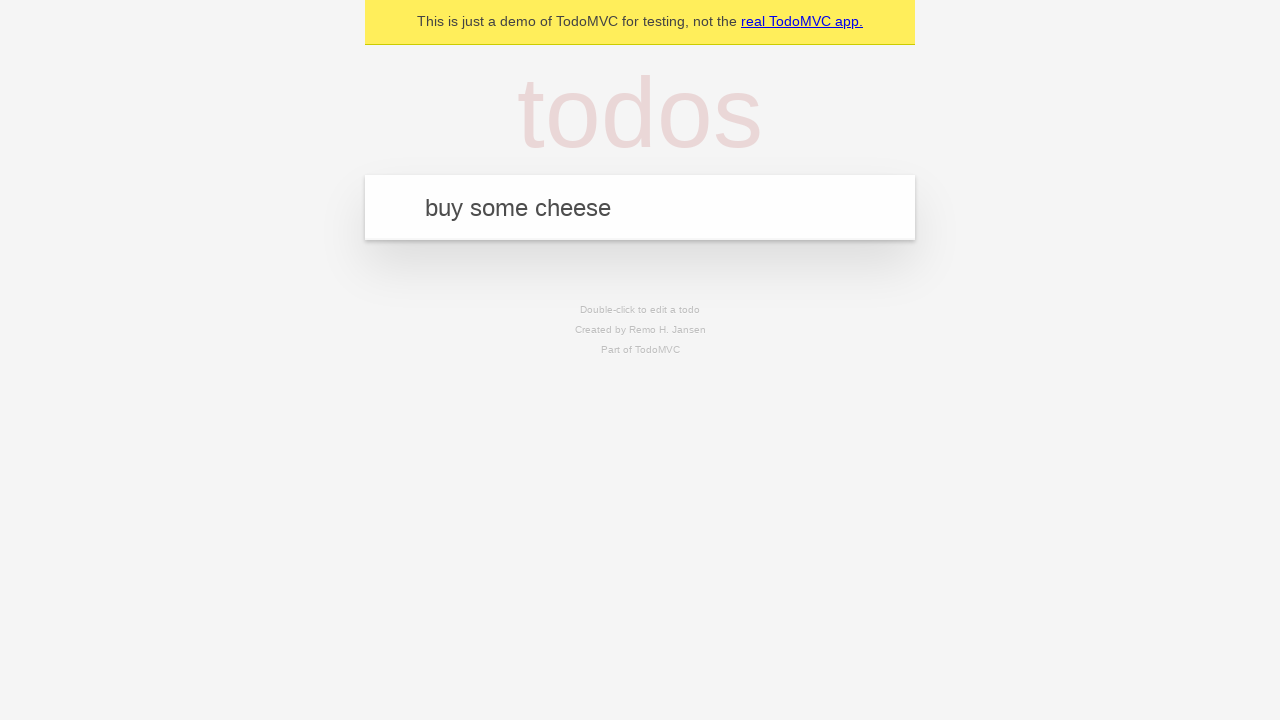

Pressed Enter to create todo item 'buy some cheese' on internal:attr=[placeholder="What needs to be done?"i]
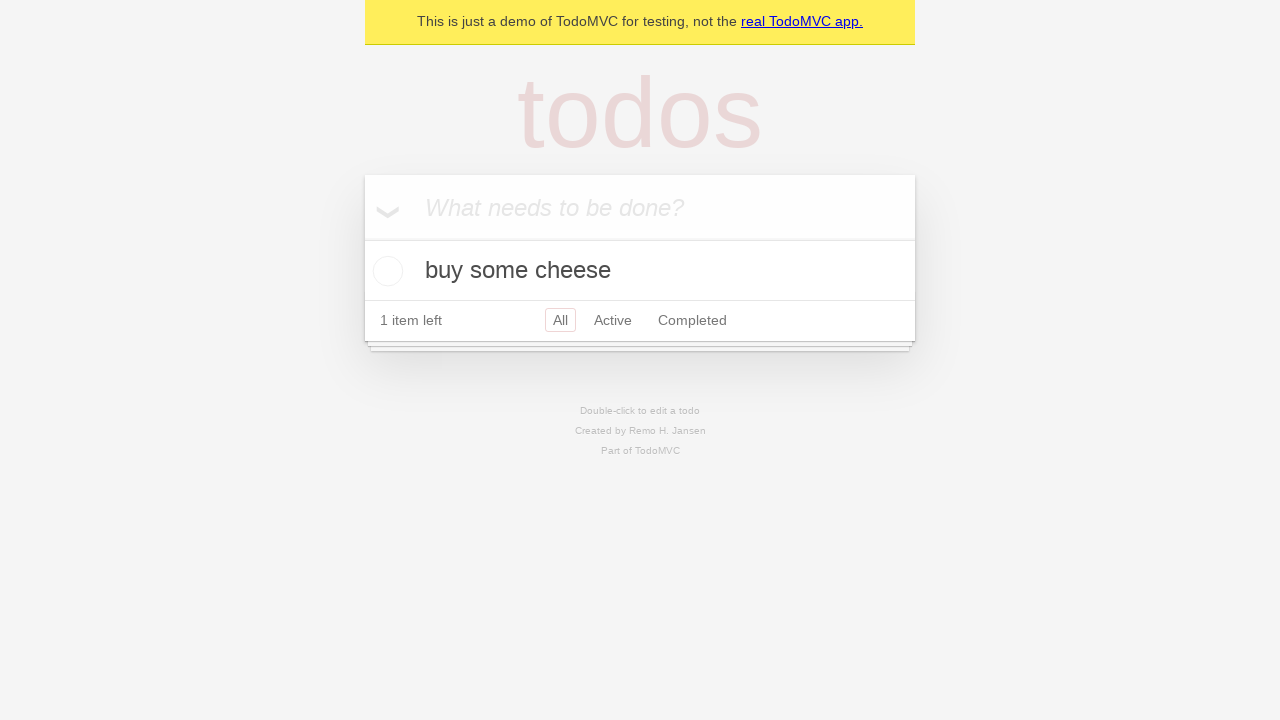

Filled todo input with 'feed the cat' on internal:attr=[placeholder="What needs to be done?"i]
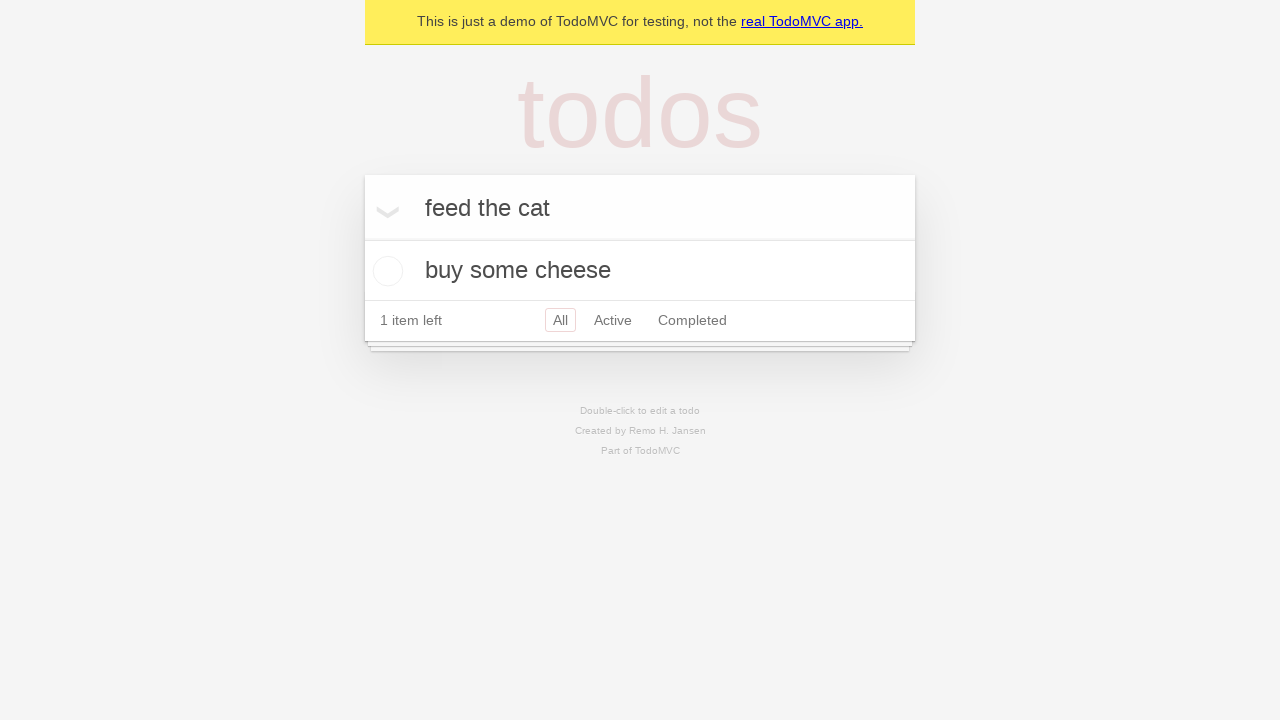

Pressed Enter to create todo item 'feed the cat' on internal:attr=[placeholder="What needs to be done?"i]
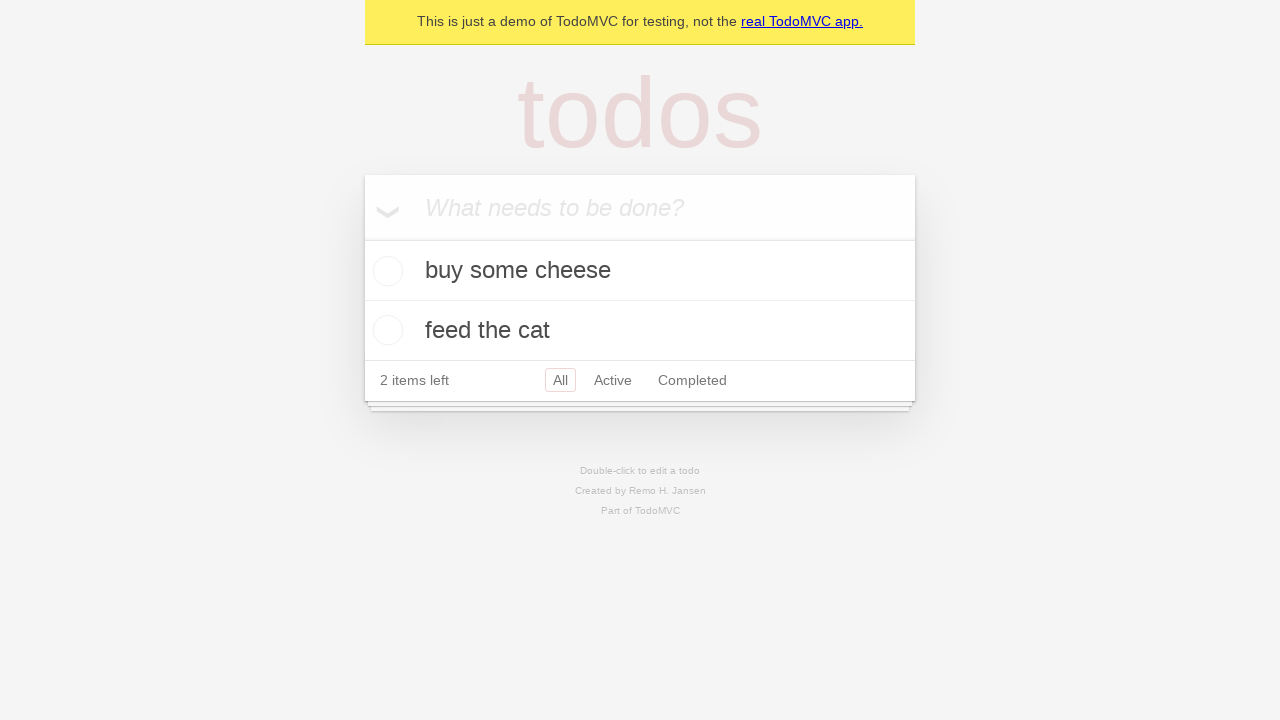

Filled todo input with 'book a doctors appointment' on internal:attr=[placeholder="What needs to be done?"i]
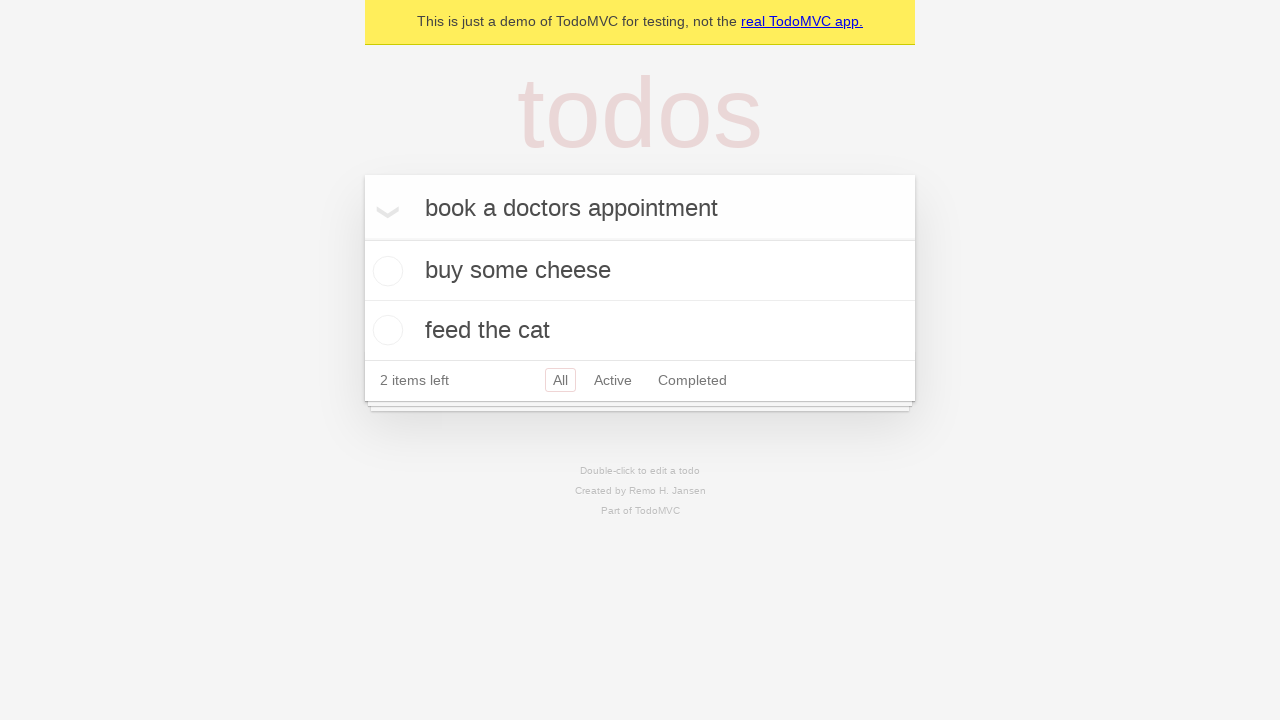

Pressed Enter to create todo item 'book a doctors appointment' on internal:attr=[placeholder="What needs to be done?"i]
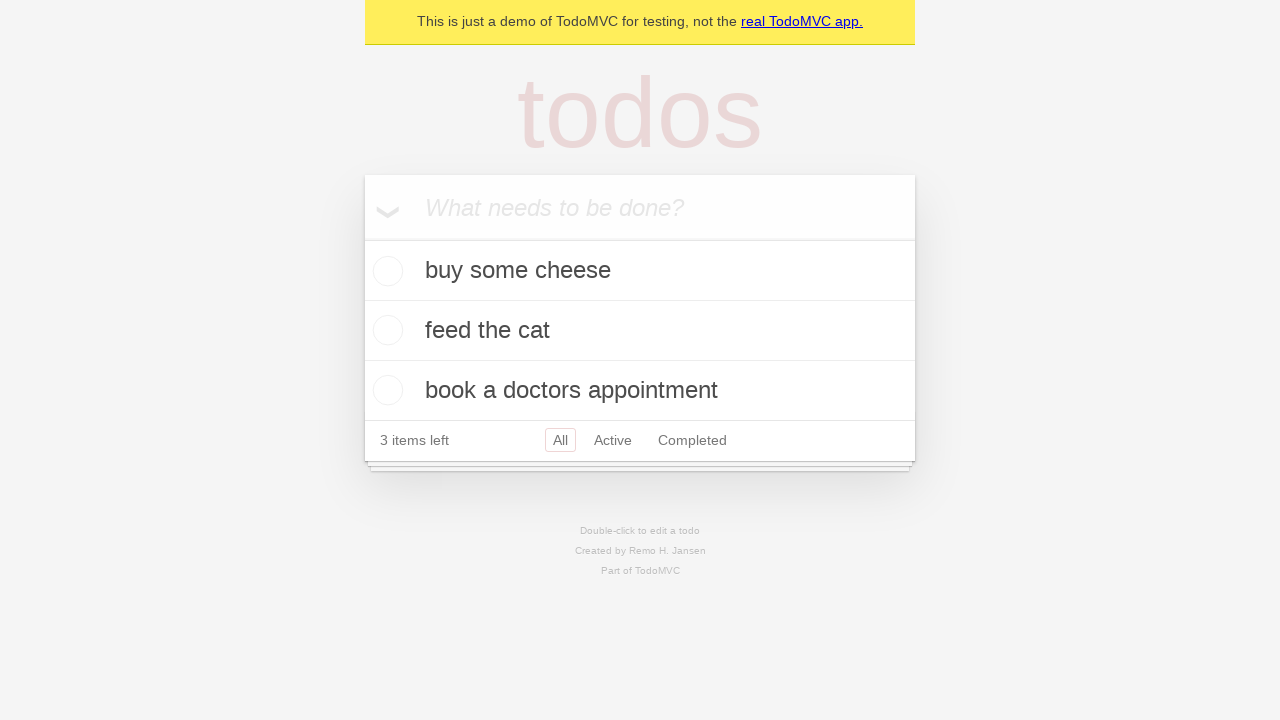

Verified '3 items left' text appeared
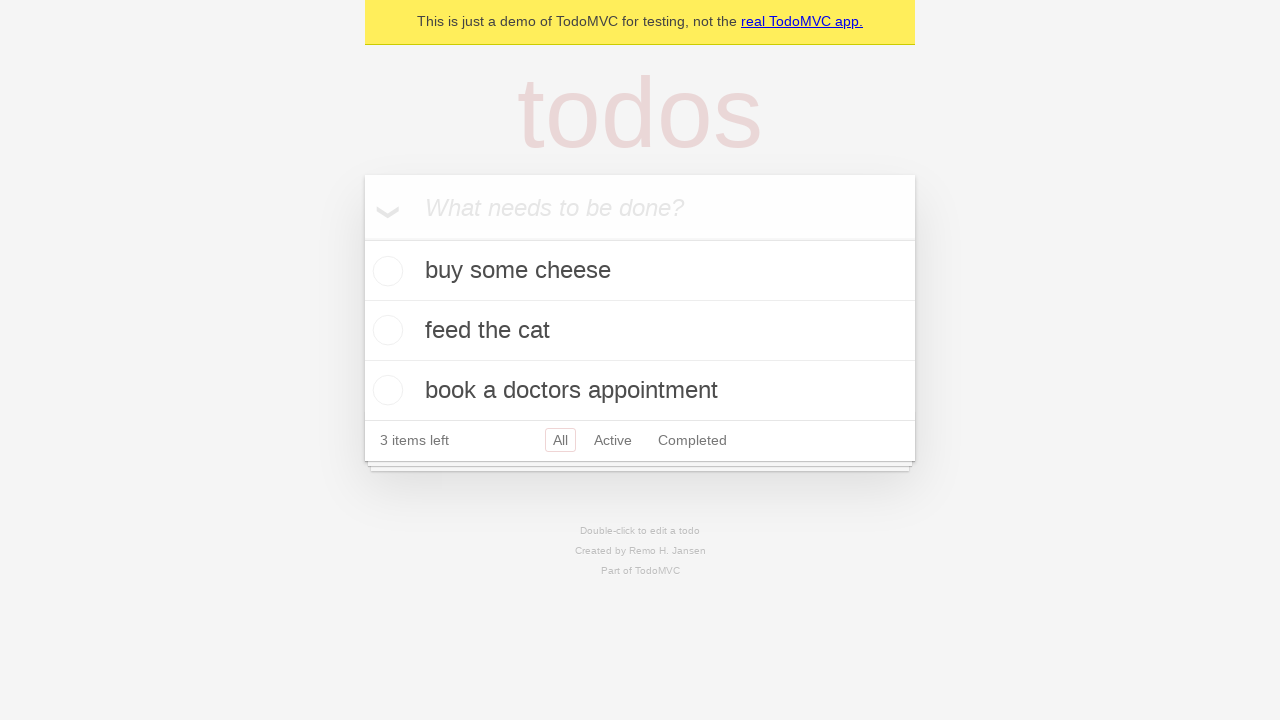

Verified todo item elements are visible
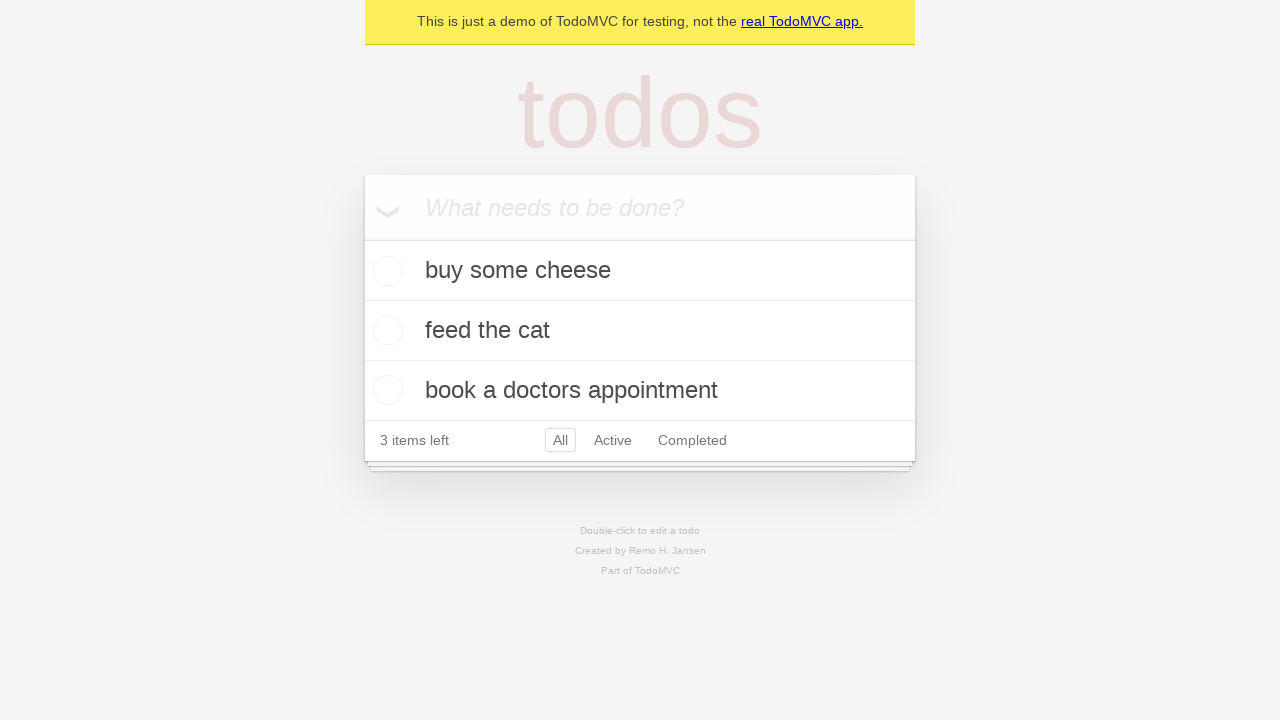

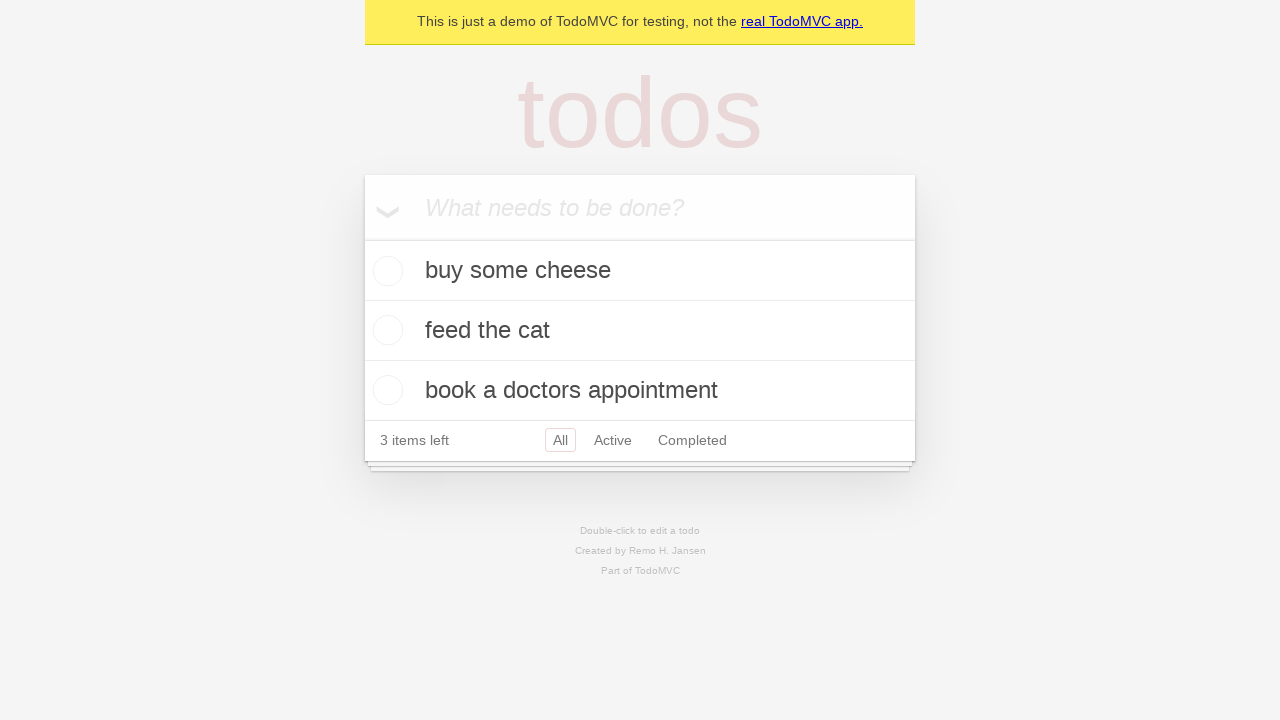